Tests selecting multiple options from a multi-select dropdown by selecting two superhero values

Starting URL: https://letcode.in/dropdowns

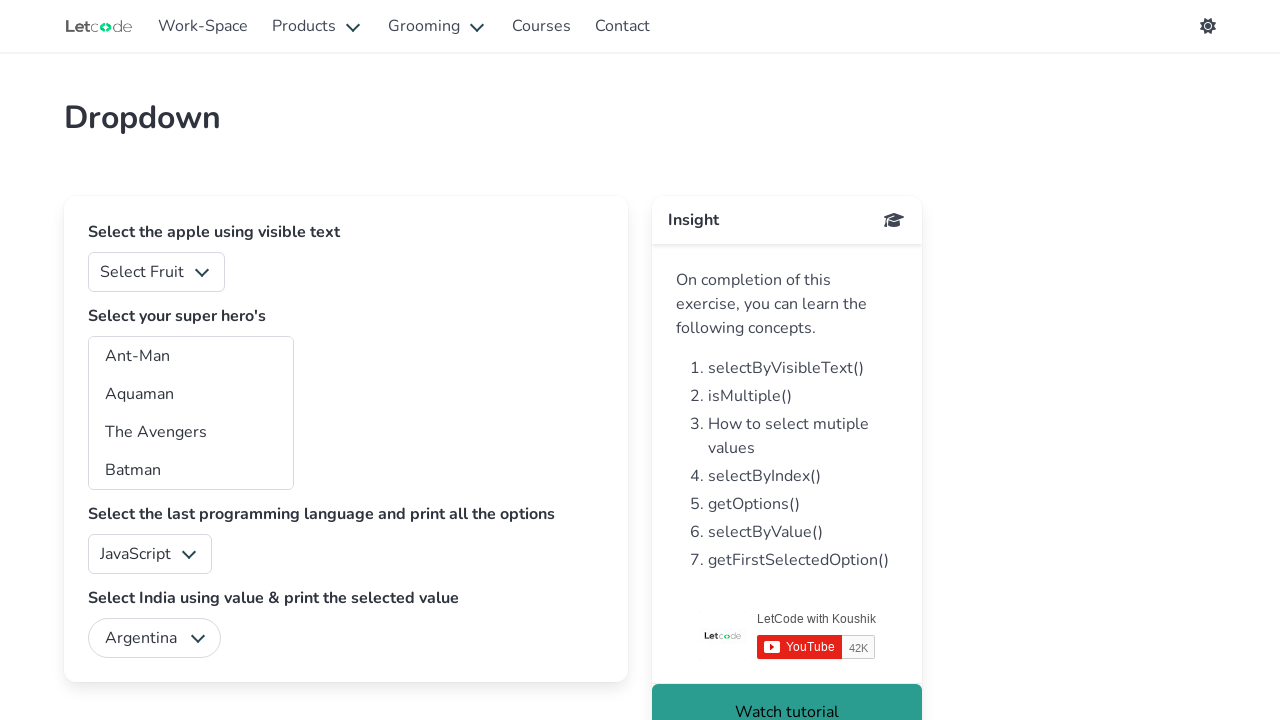

Waited for superheros multi-select dropdown to be available
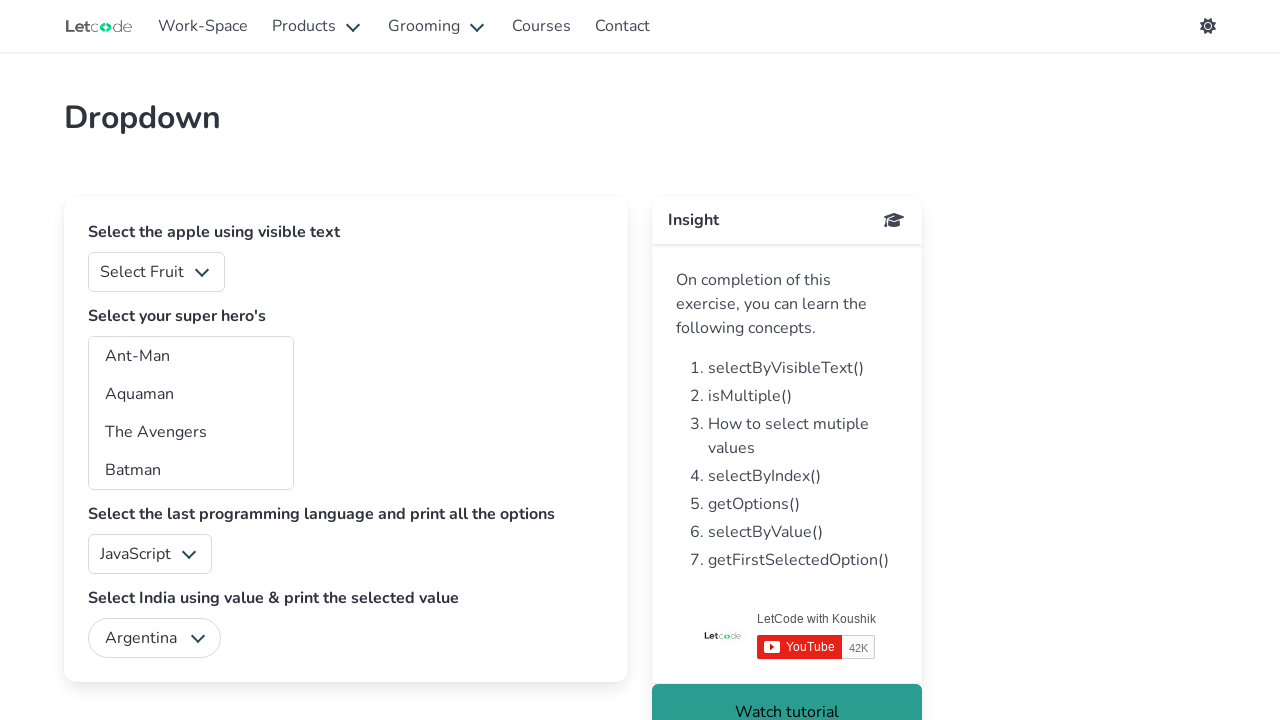

Selected two superhero options (am, aq) from the multi-select dropdown on #superheros
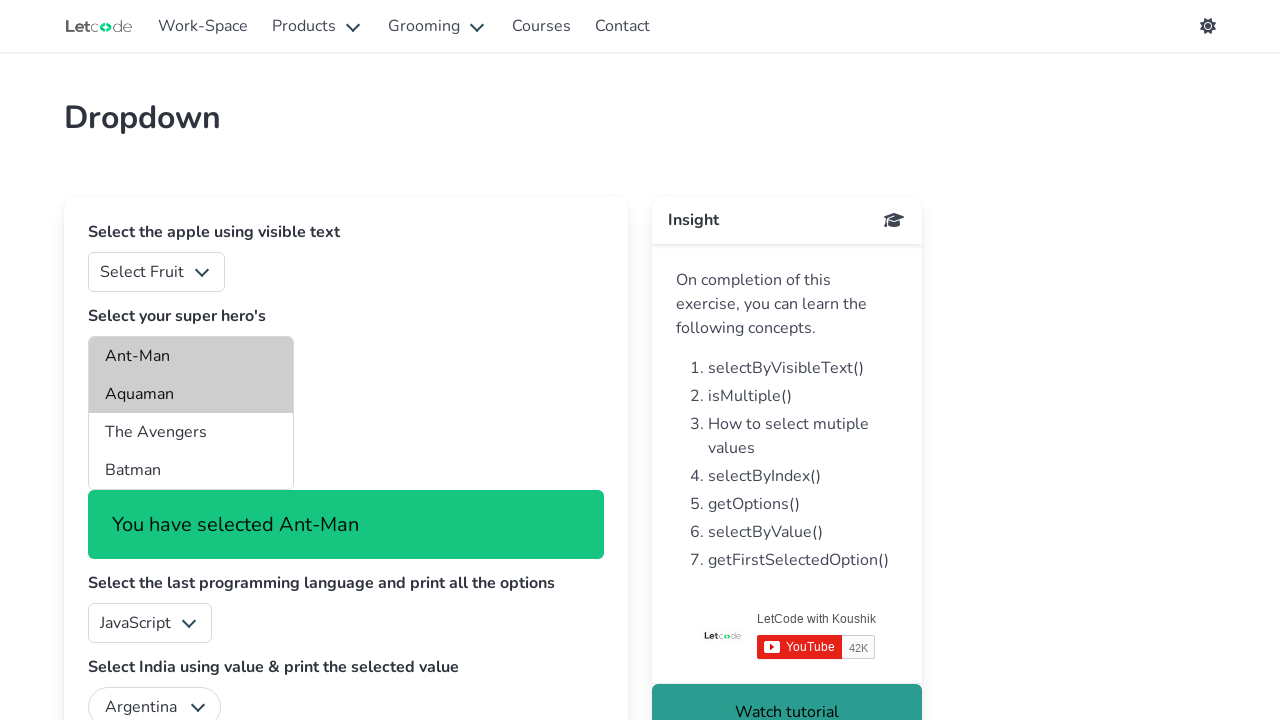

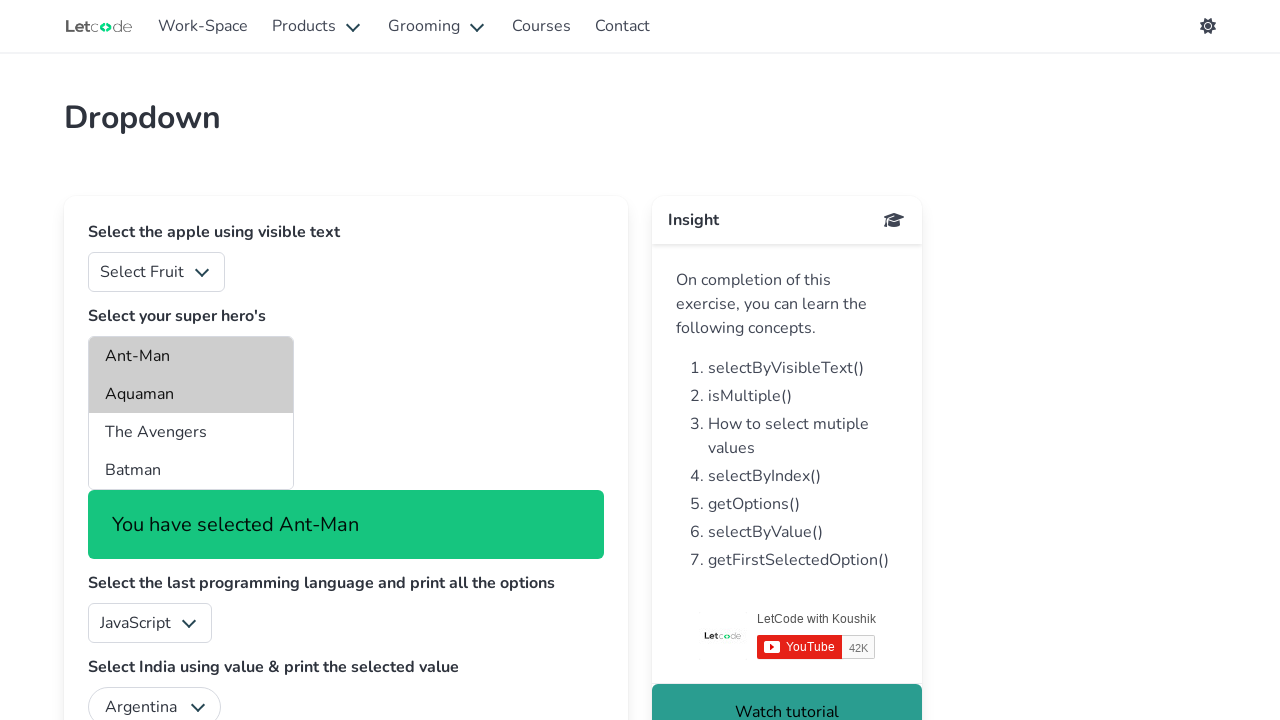